Tests keyboard input events by sending individual keys and key combinations (Ctrl+A, Ctrl+C) to the page

Starting URL: https://v1.training-support.net/selenium/input-events

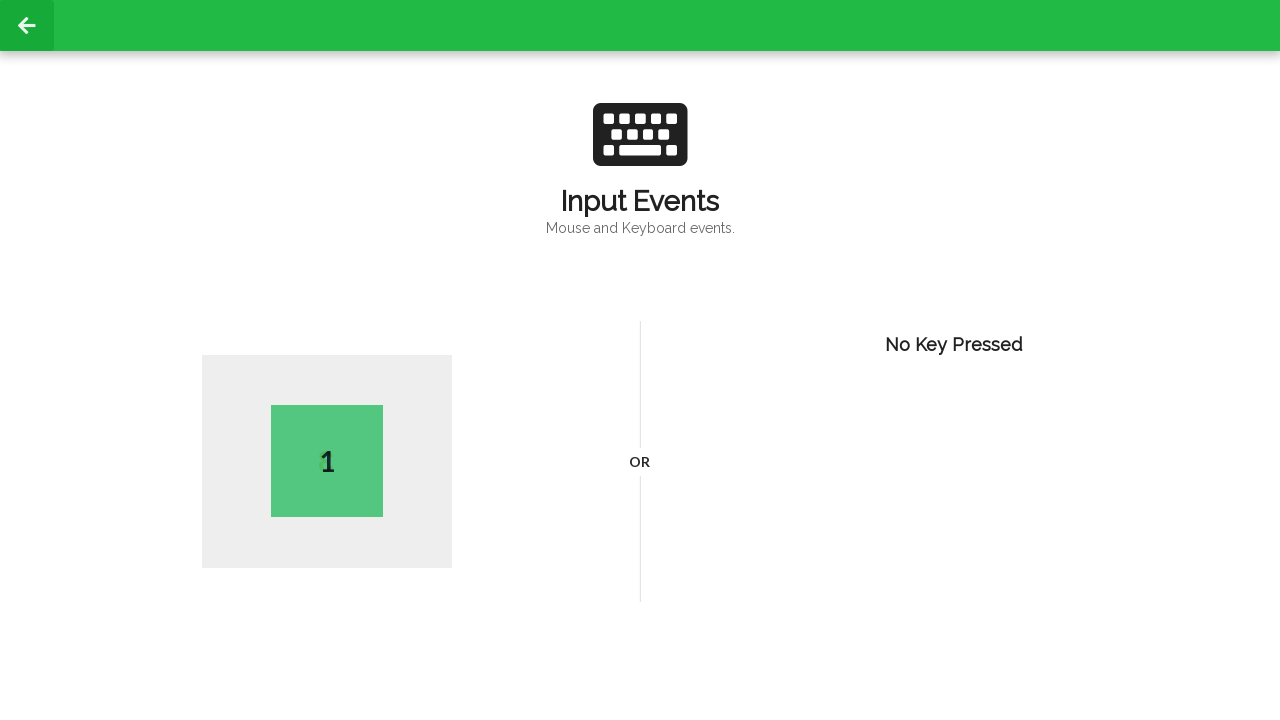

Navigated to input events test page
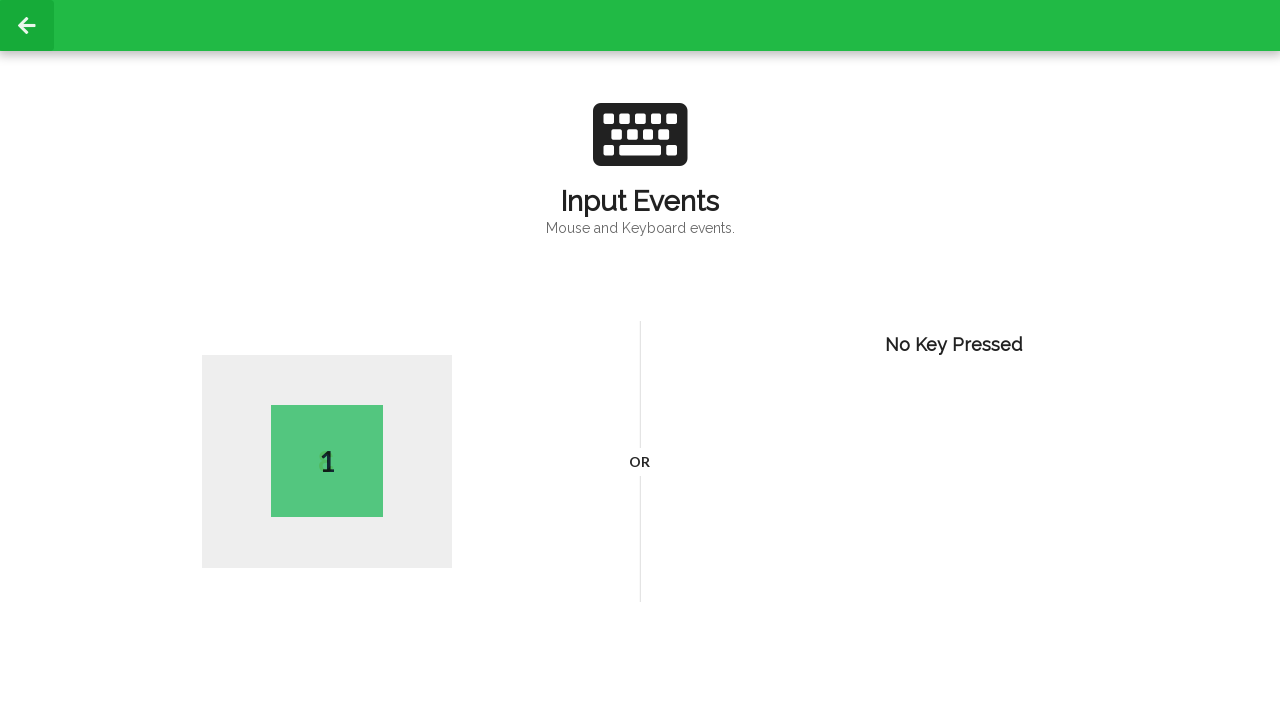

Pressed single key 'R'
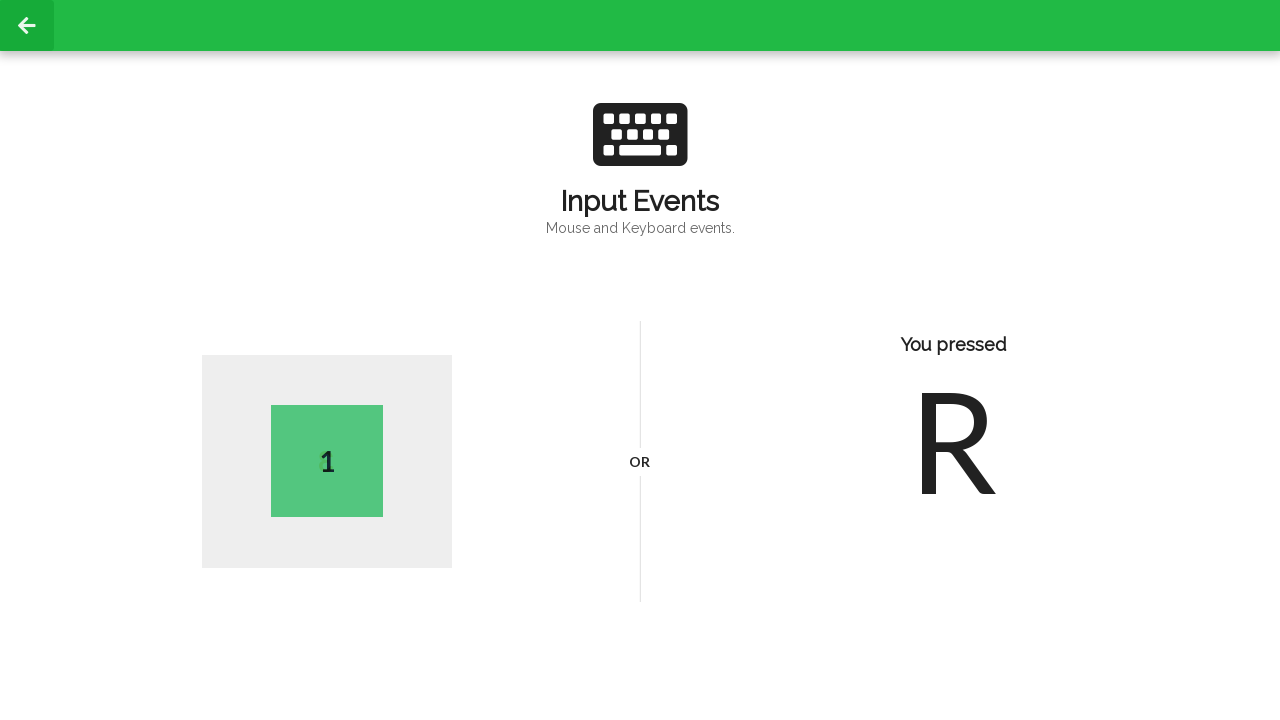

Pressed Ctrl+A to select all text
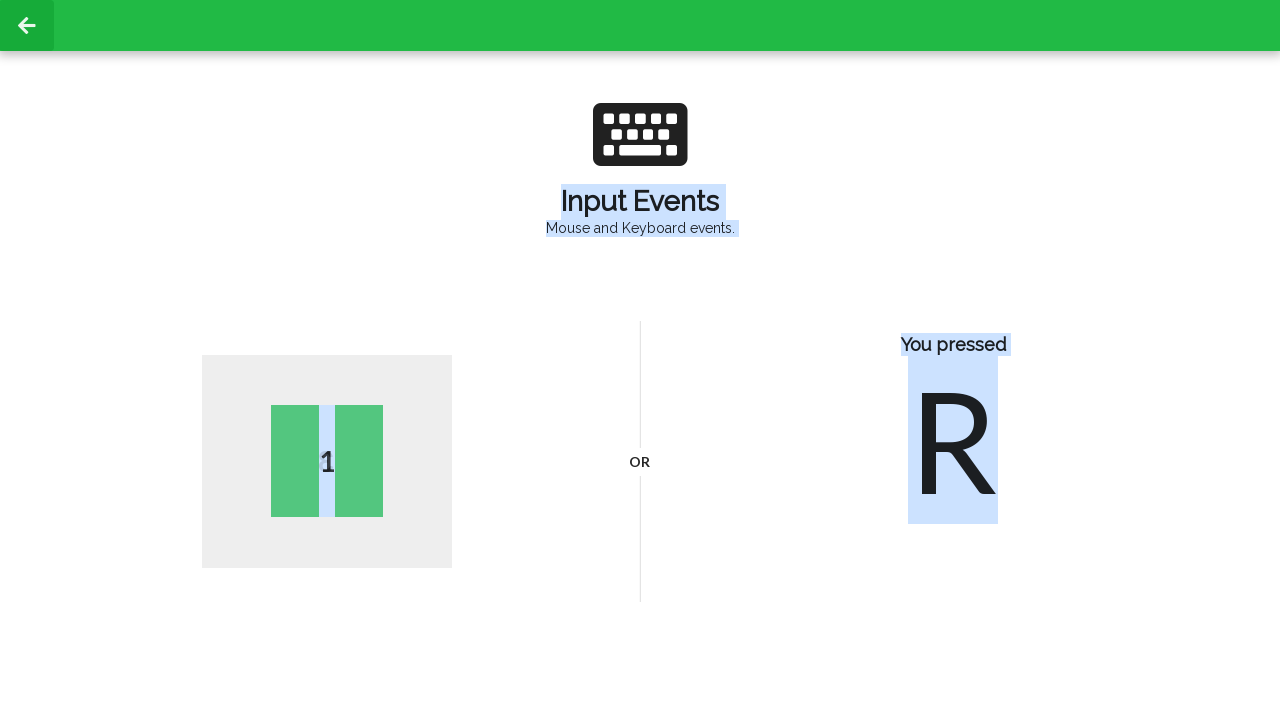

Pressed Ctrl+C to copy selected text
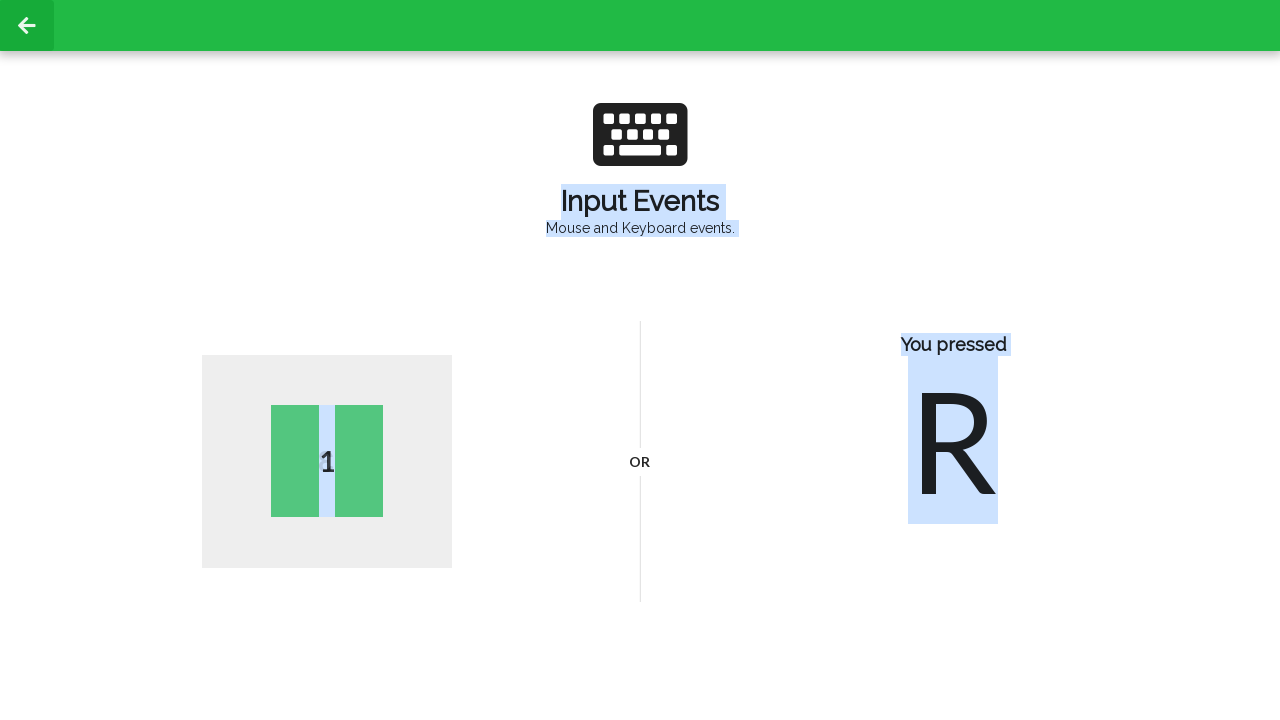

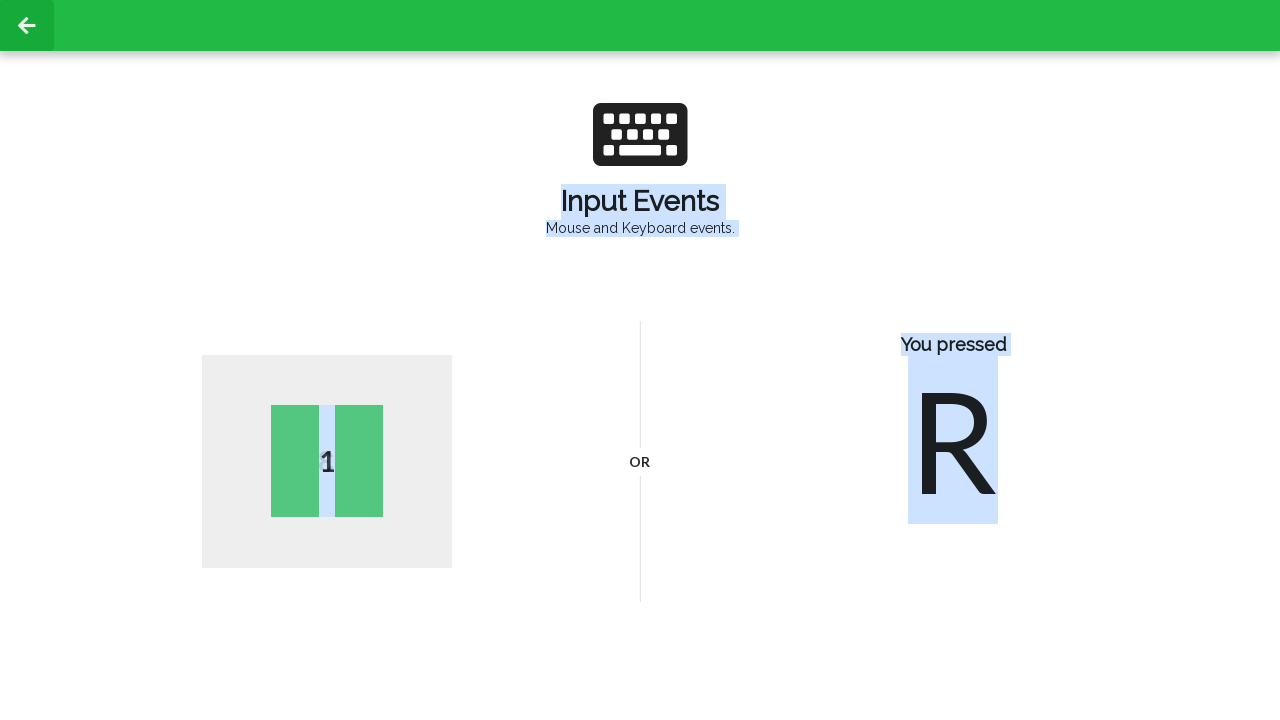